Tests a form filling workflow on DemoQA text box page by entering name, email, and address fields, then submitting the form multiple times in a loop

Starting URL: https://demoqa.com/text-box

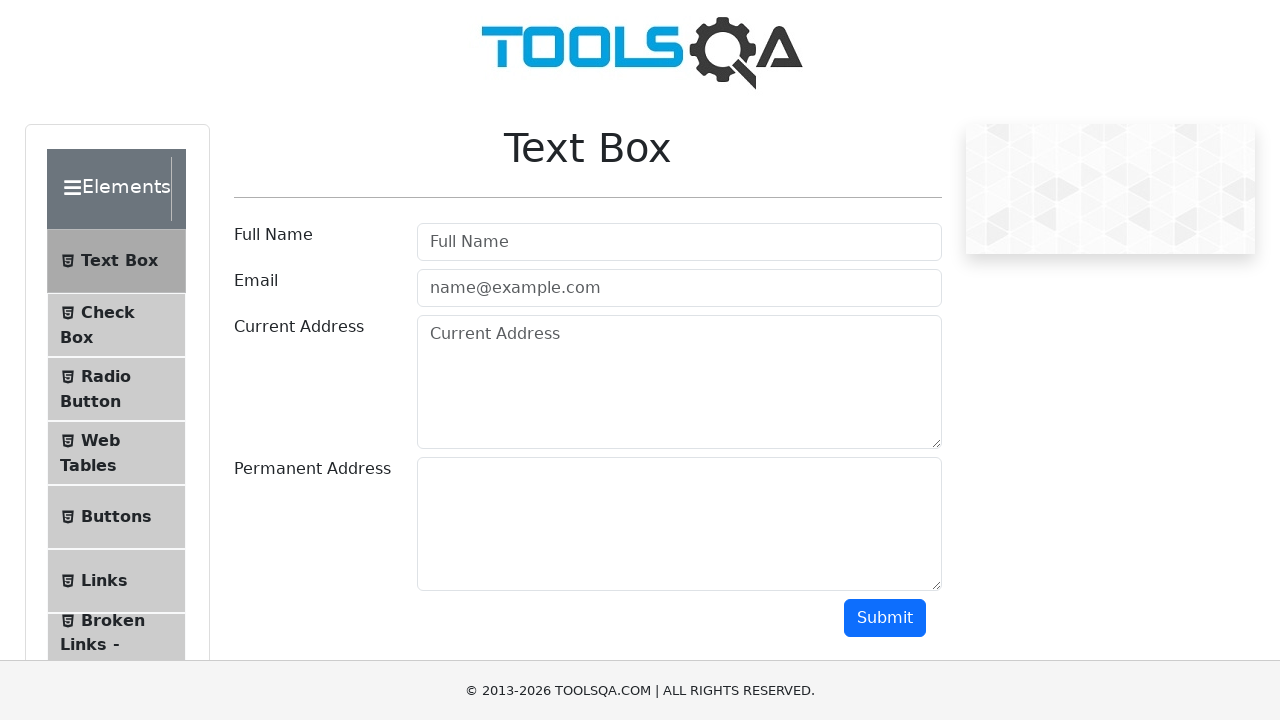

Filled Full Name field with 'Rodrigo' on #userName
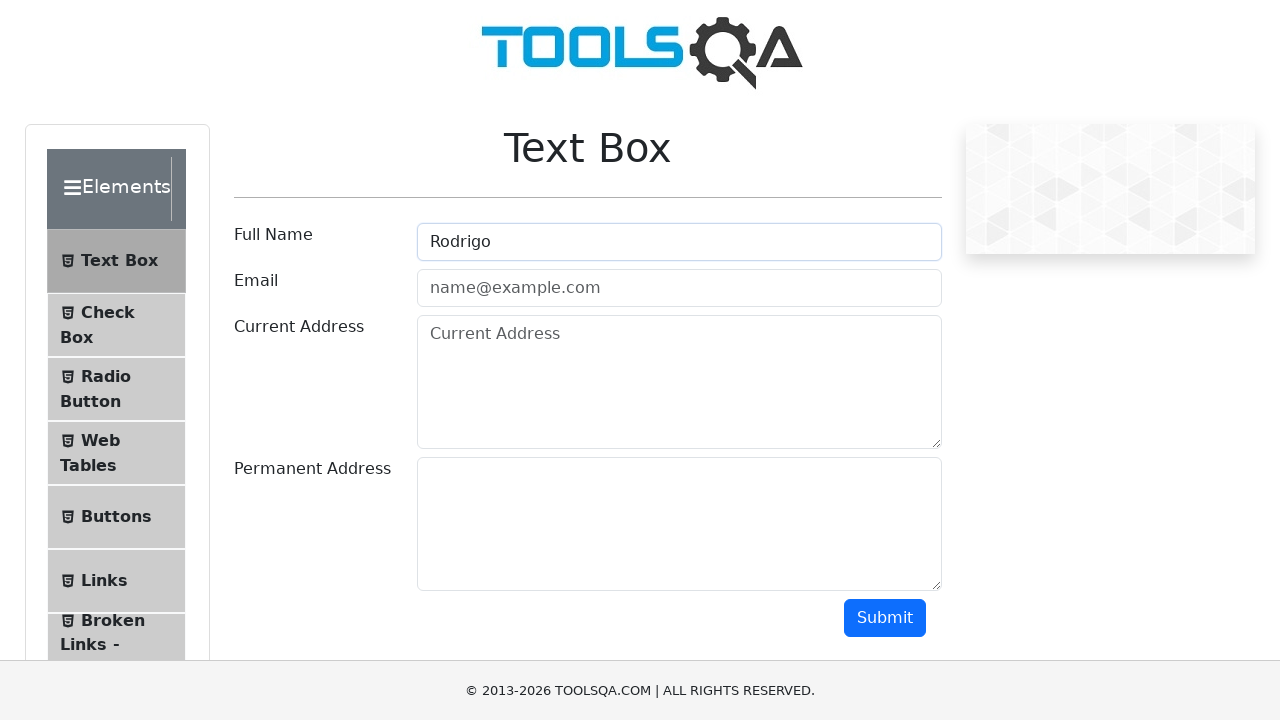

Filled Email field with 'Rodrigo@gmail.com' on #userEmail
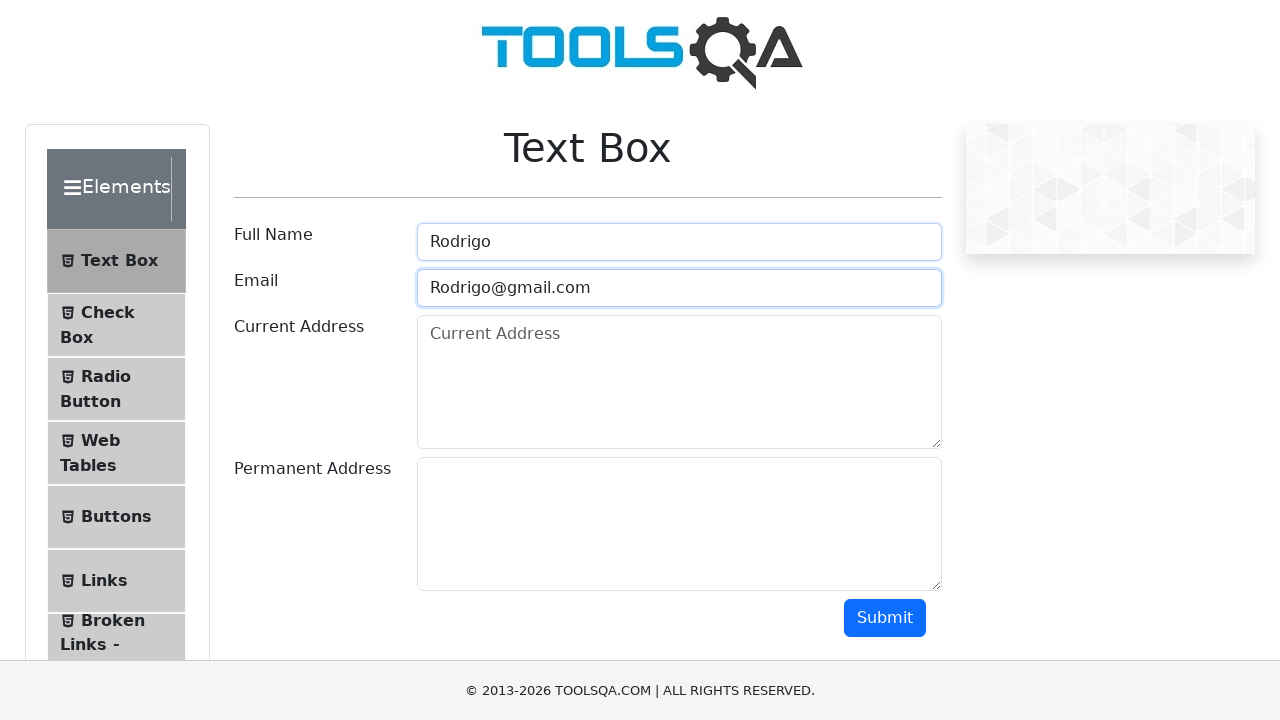

Filled Current Address field with 'Pasaje San Luis 542' on #currentAddress
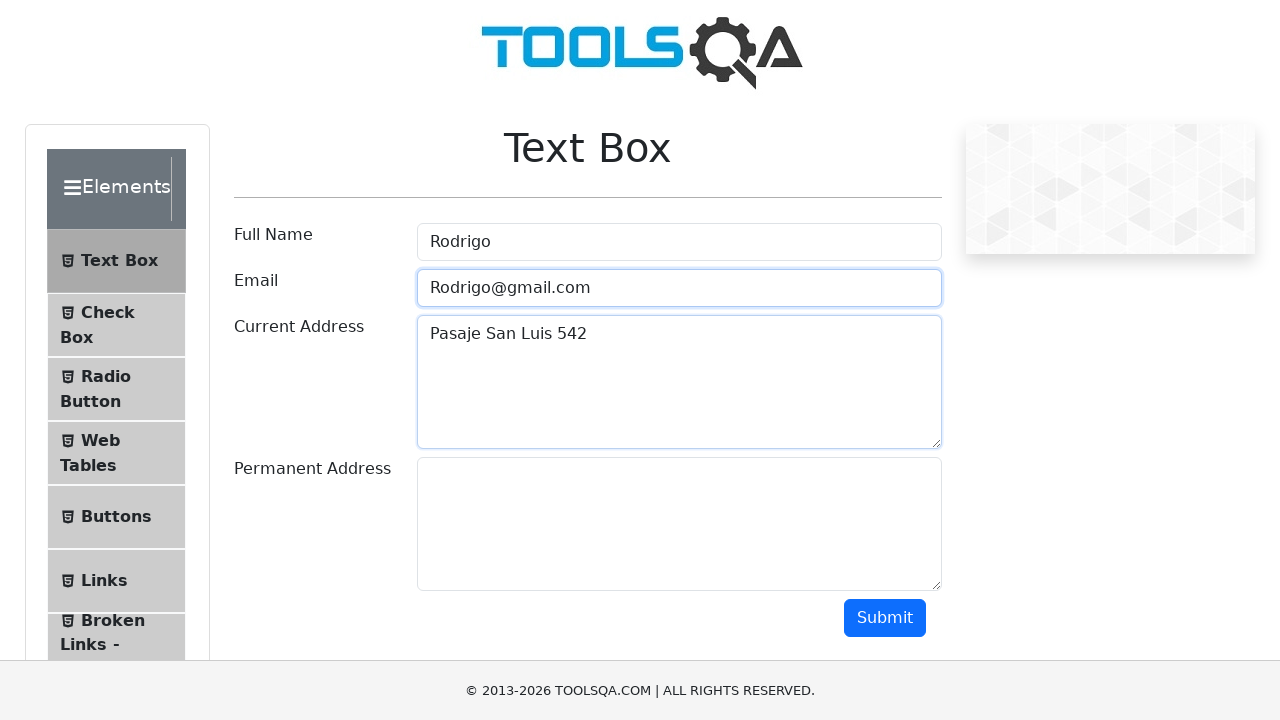

Filled Permanent Address field with 'Bario Terminal Casa 542' on #permanentAddress
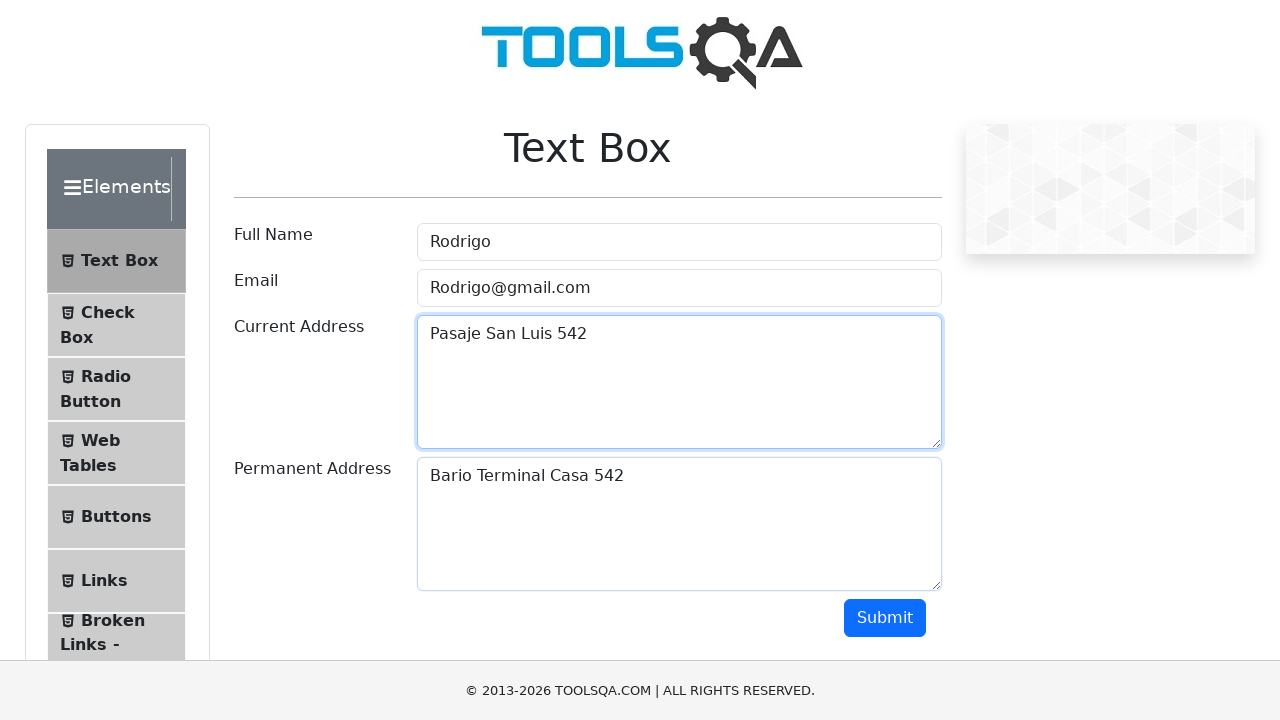

Scrolled Submit button into view
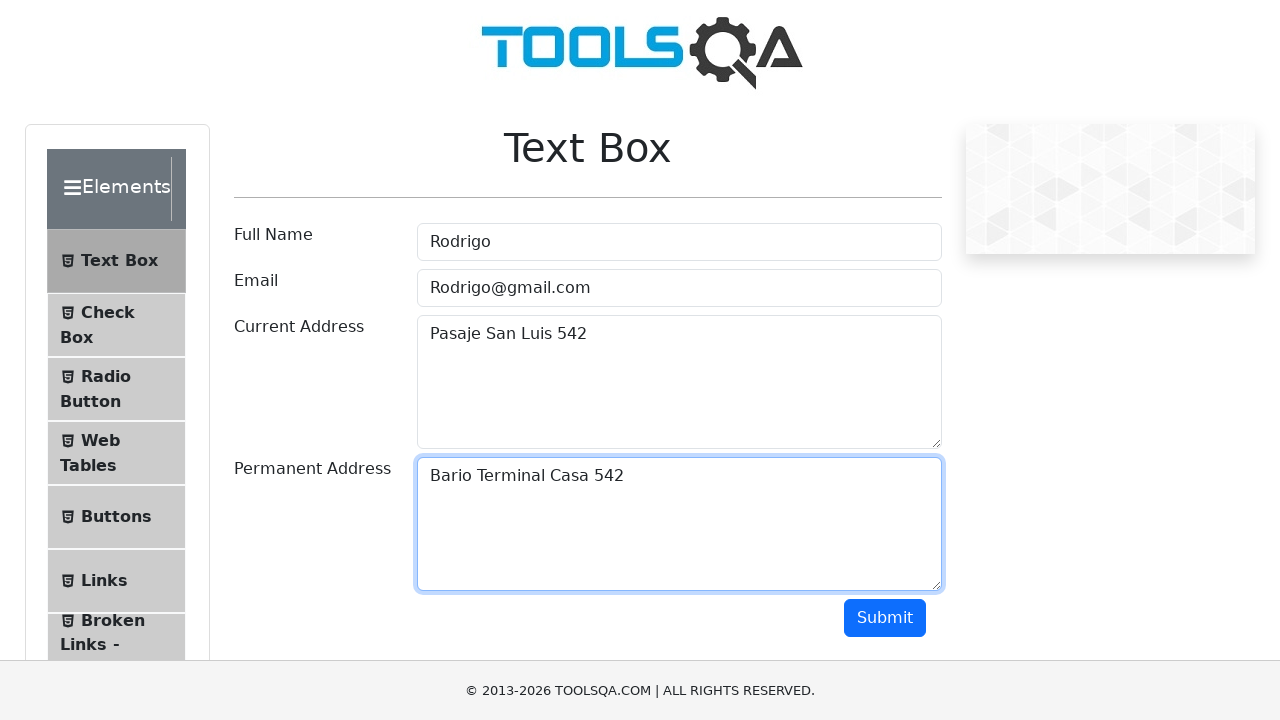

Clicked Submit button to submit form at (885, 618) on #submit
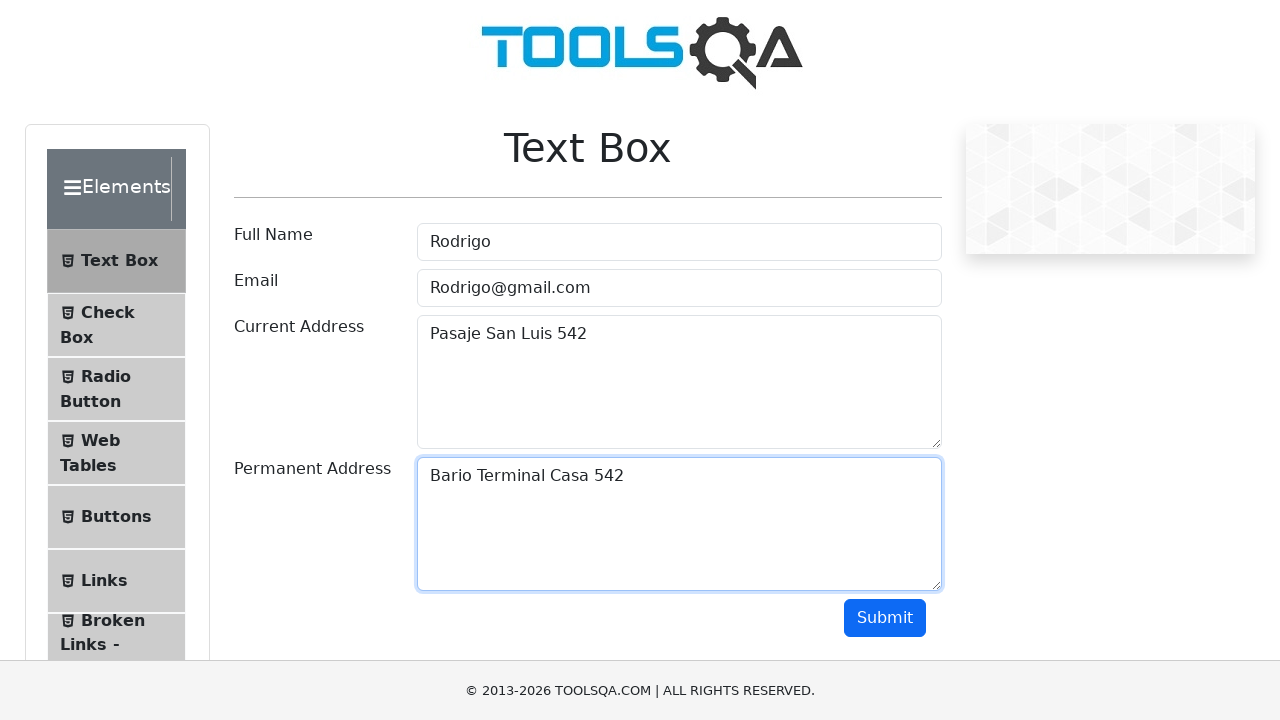

Scrolled back to top of form for next iteration
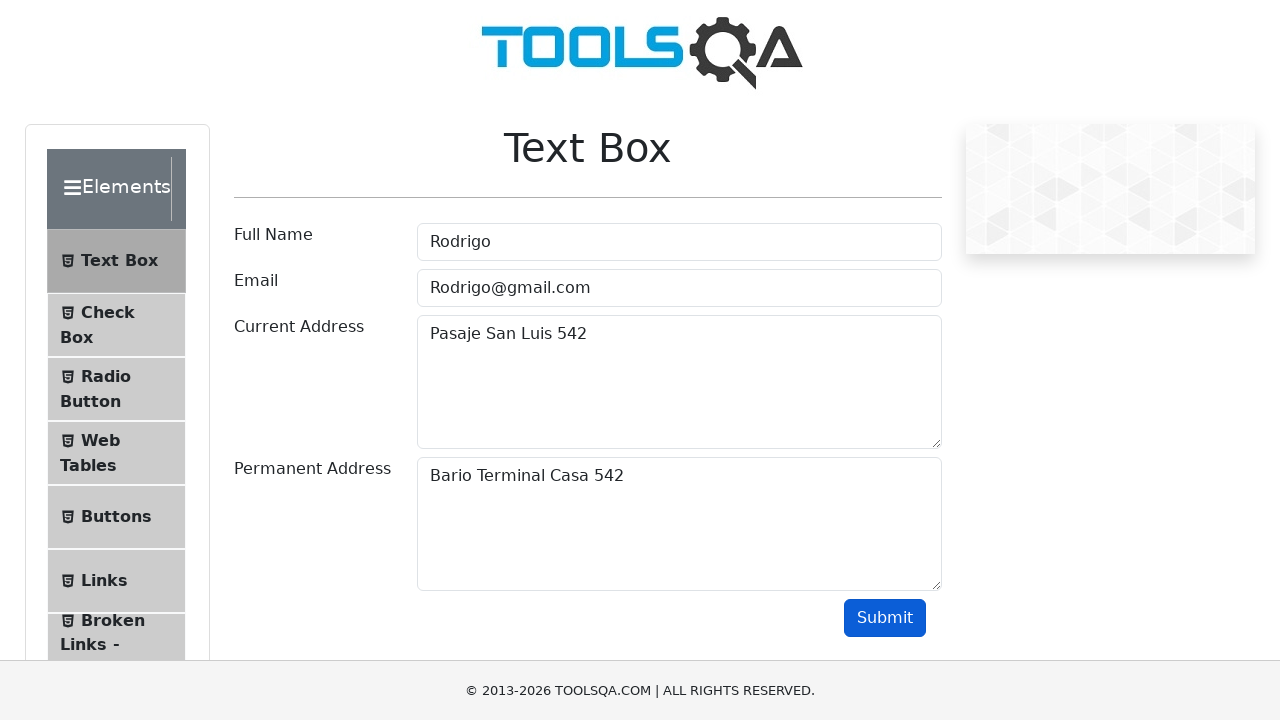

Filled Full Name field with 'Rodrigo' on #userName
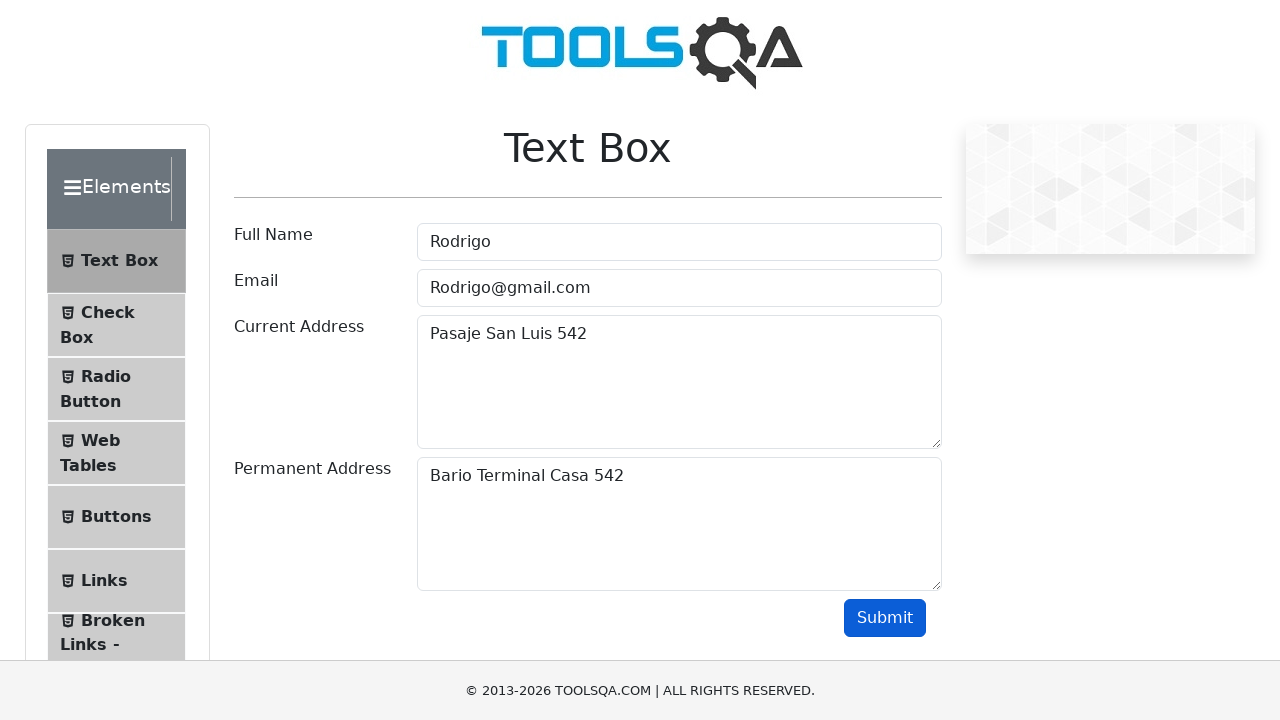

Filled Email field with 'Rodrigo@gmail.com' on #userEmail
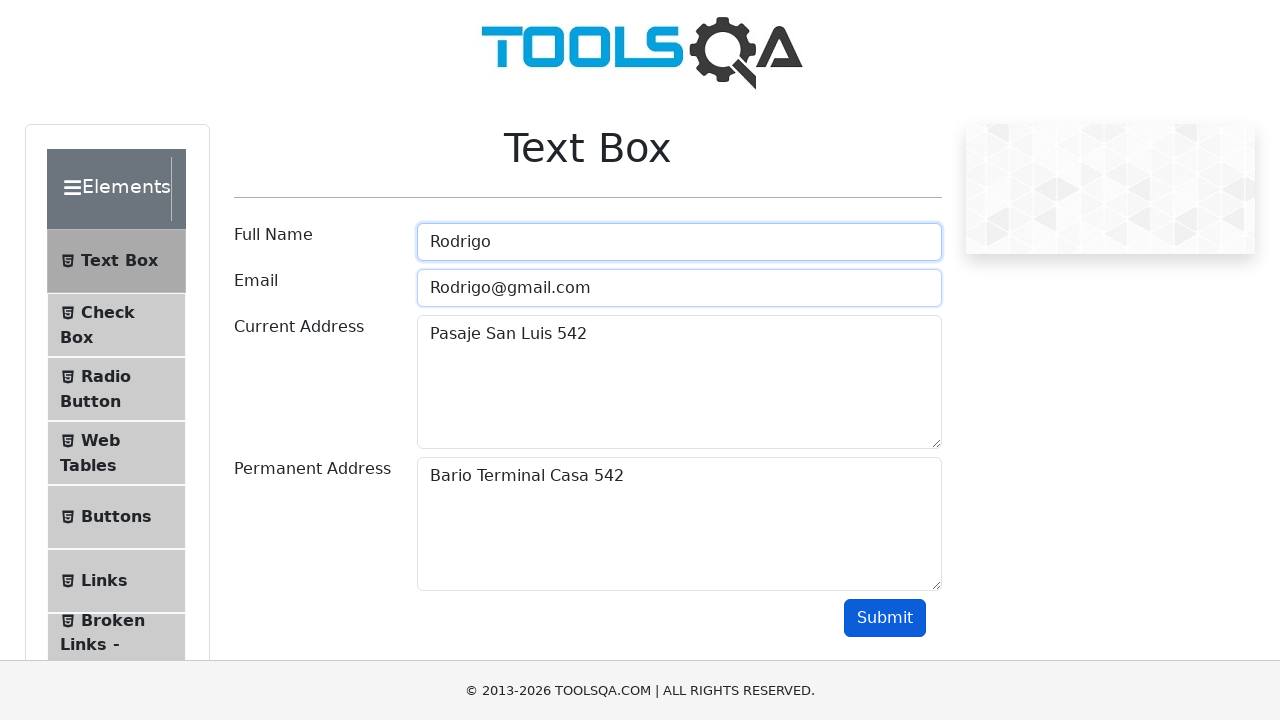

Filled Current Address field with 'Pasaje San Luis 542' on #currentAddress
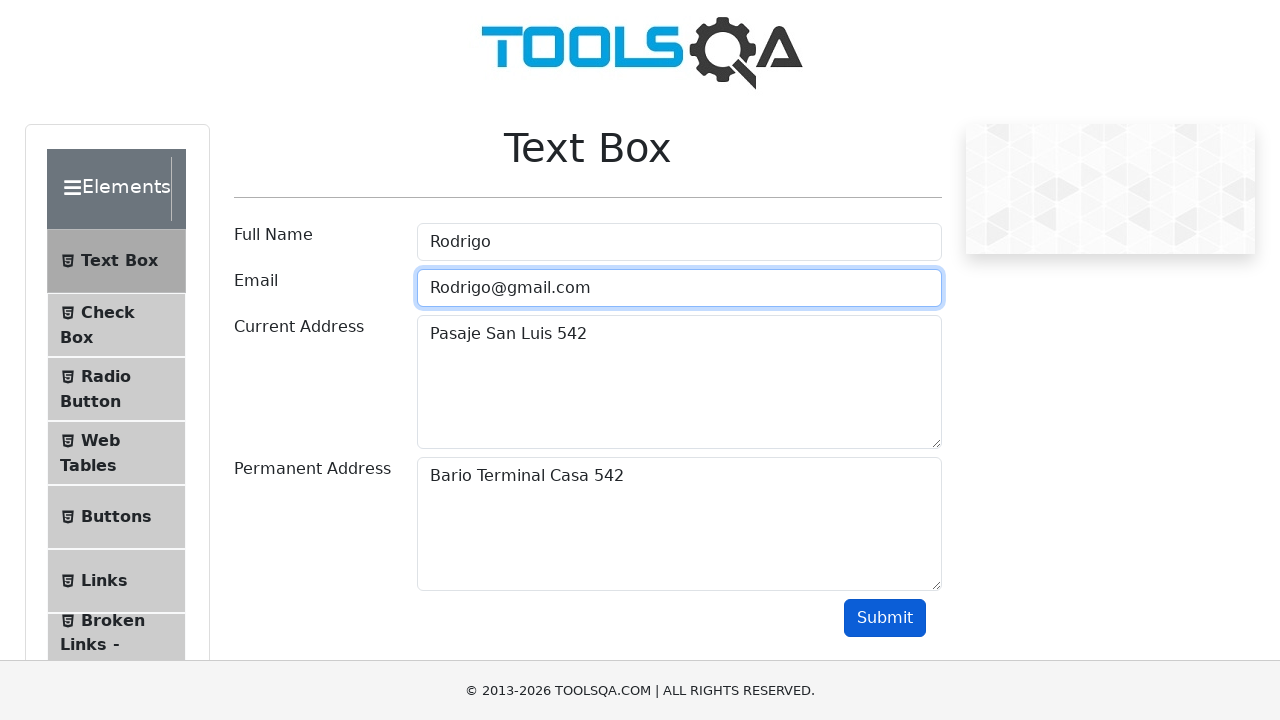

Filled Permanent Address field with 'Bario Terminal Casa 542' on #permanentAddress
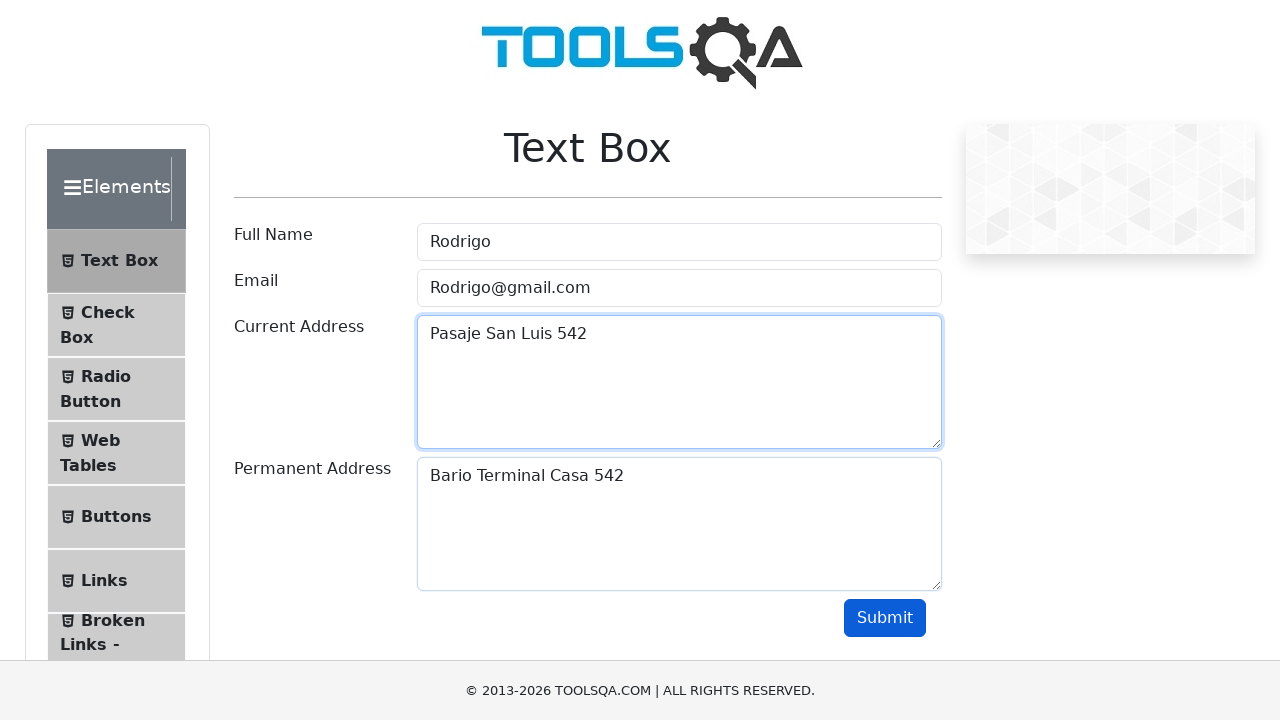

Scrolled Submit button into view
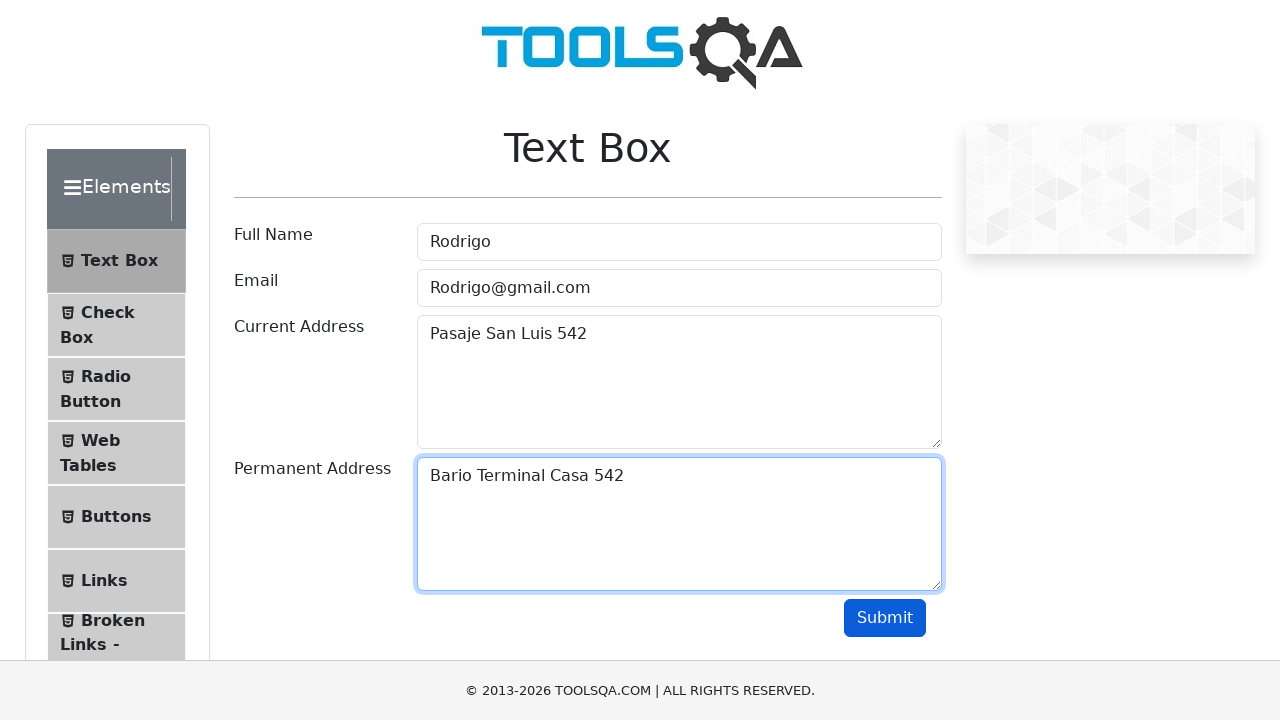

Clicked Submit button to submit form at (885, 618) on #submit
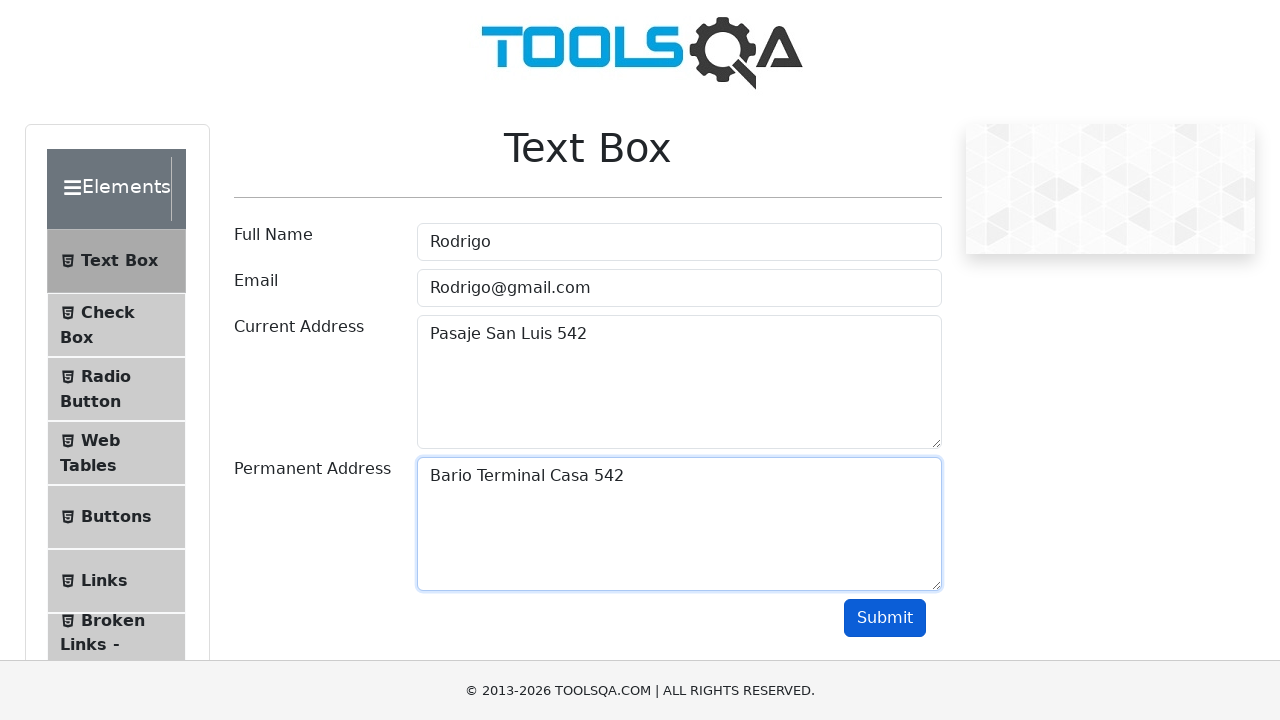

Scrolled back to top of form for next iteration
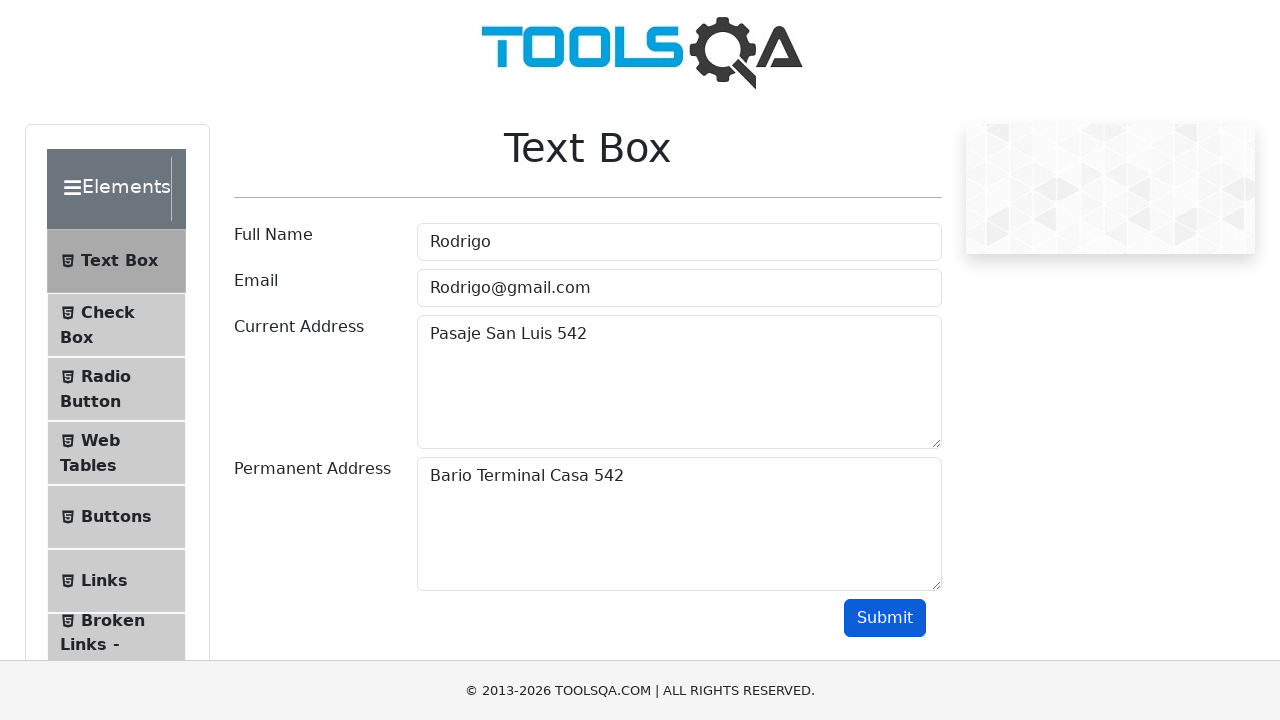

Filled Full Name field with 'Rodrigo' on #userName
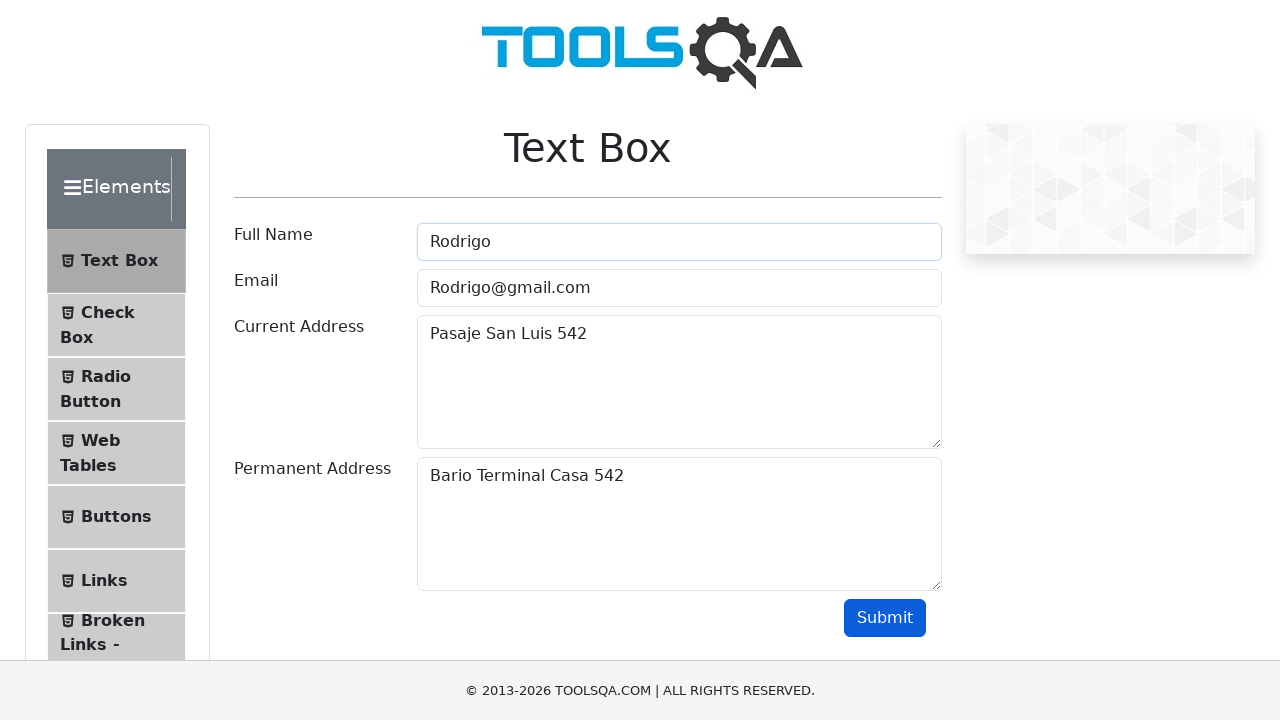

Filled Email field with 'Rodrigo@gmail.com' on #userEmail
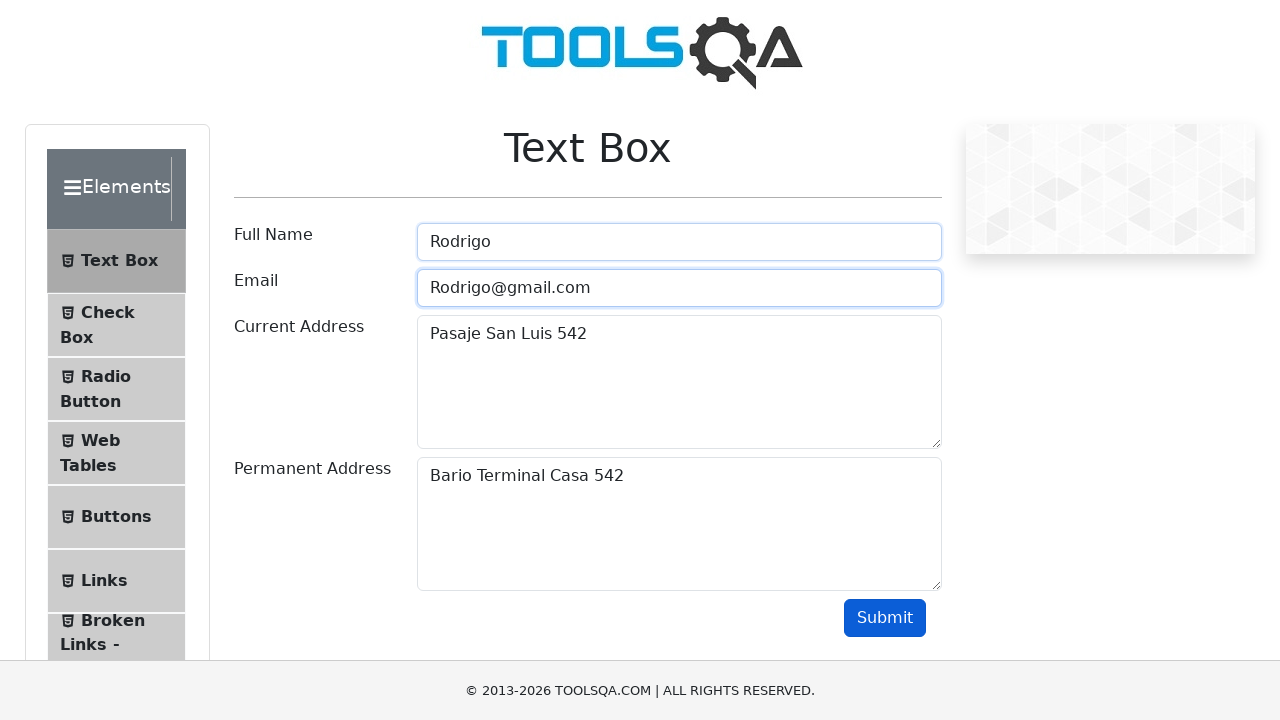

Filled Current Address field with 'Pasaje San Luis 542' on #currentAddress
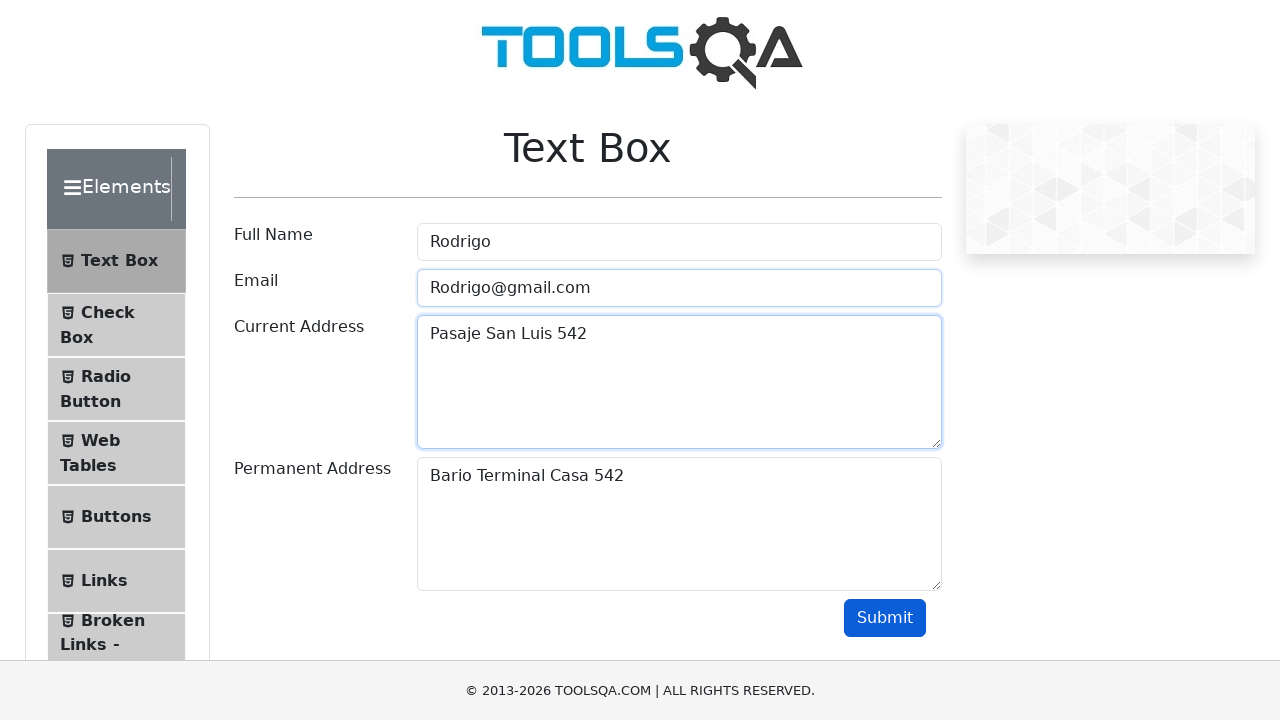

Filled Permanent Address field with 'Bario Terminal Casa 542' on #permanentAddress
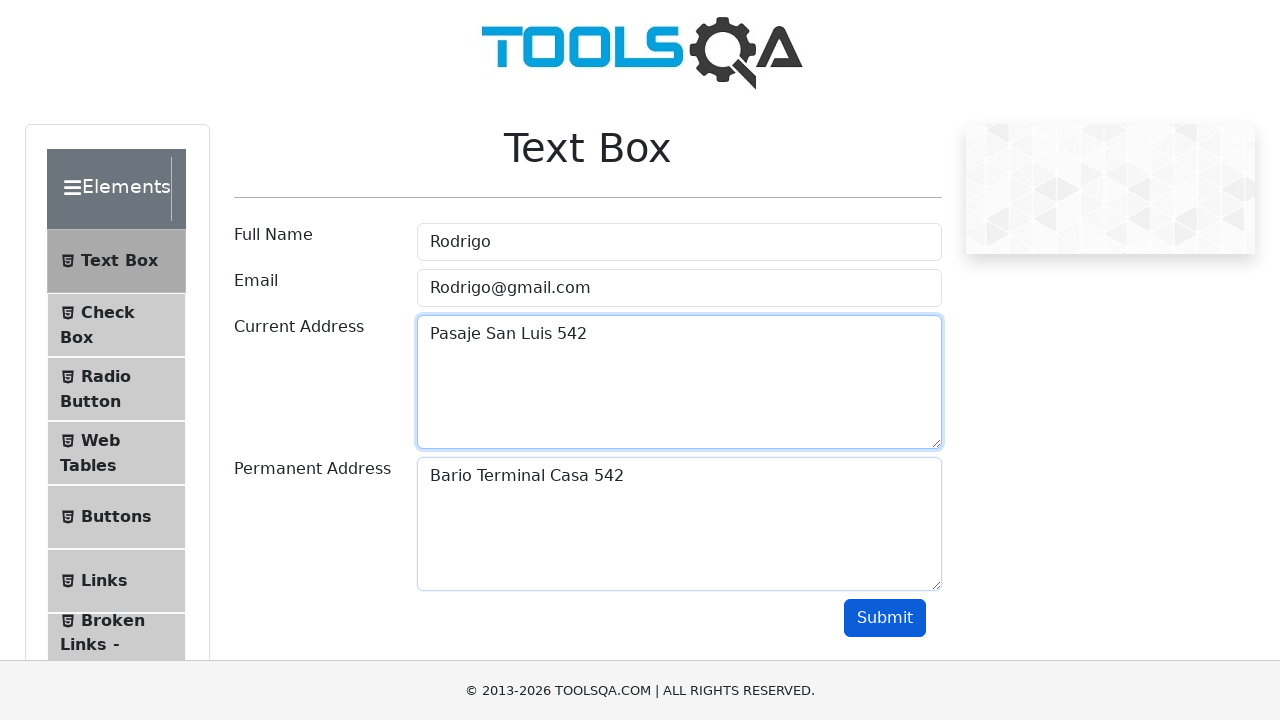

Scrolled Submit button into view
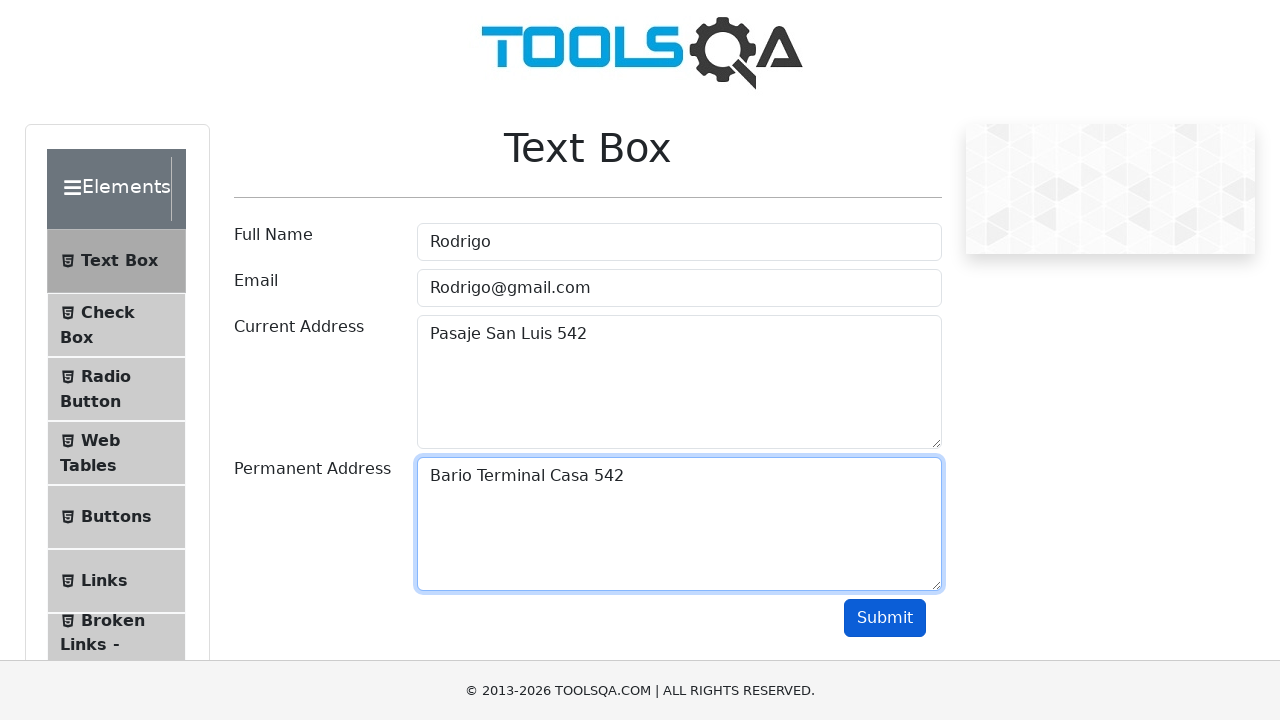

Clicked Submit button to submit form at (885, 618) on #submit
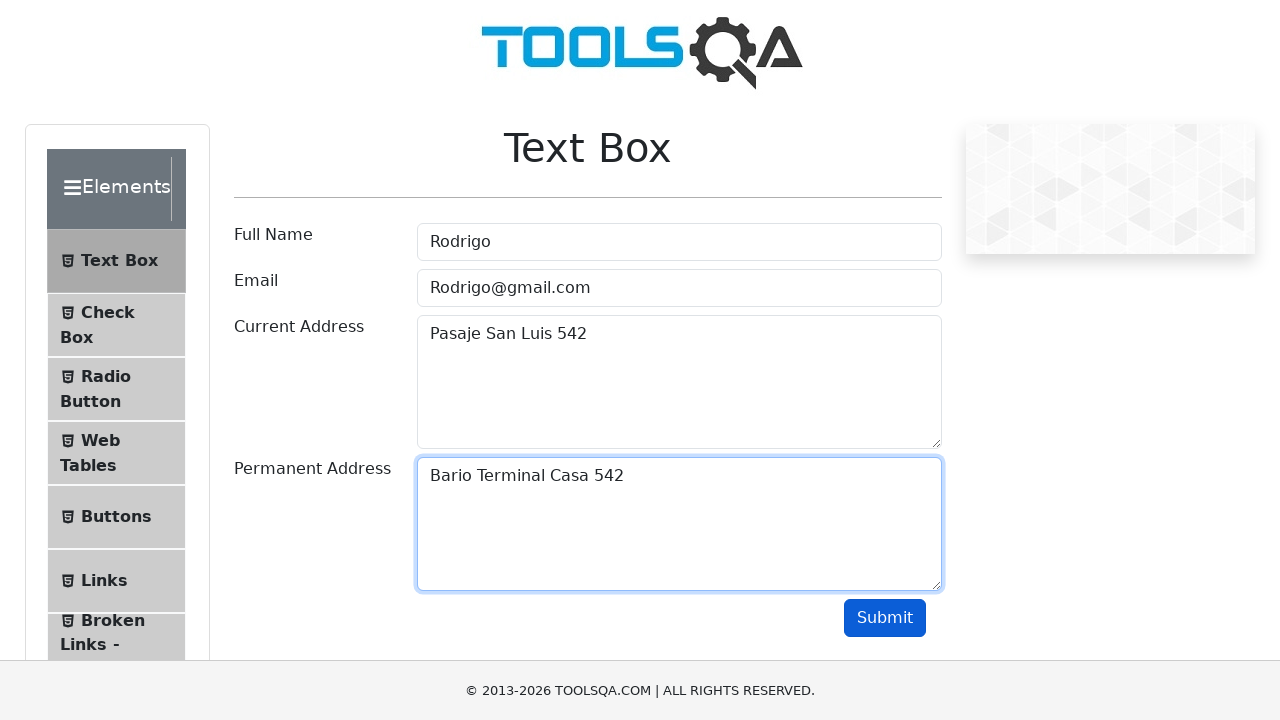

Scrolled back to top of form for next iteration
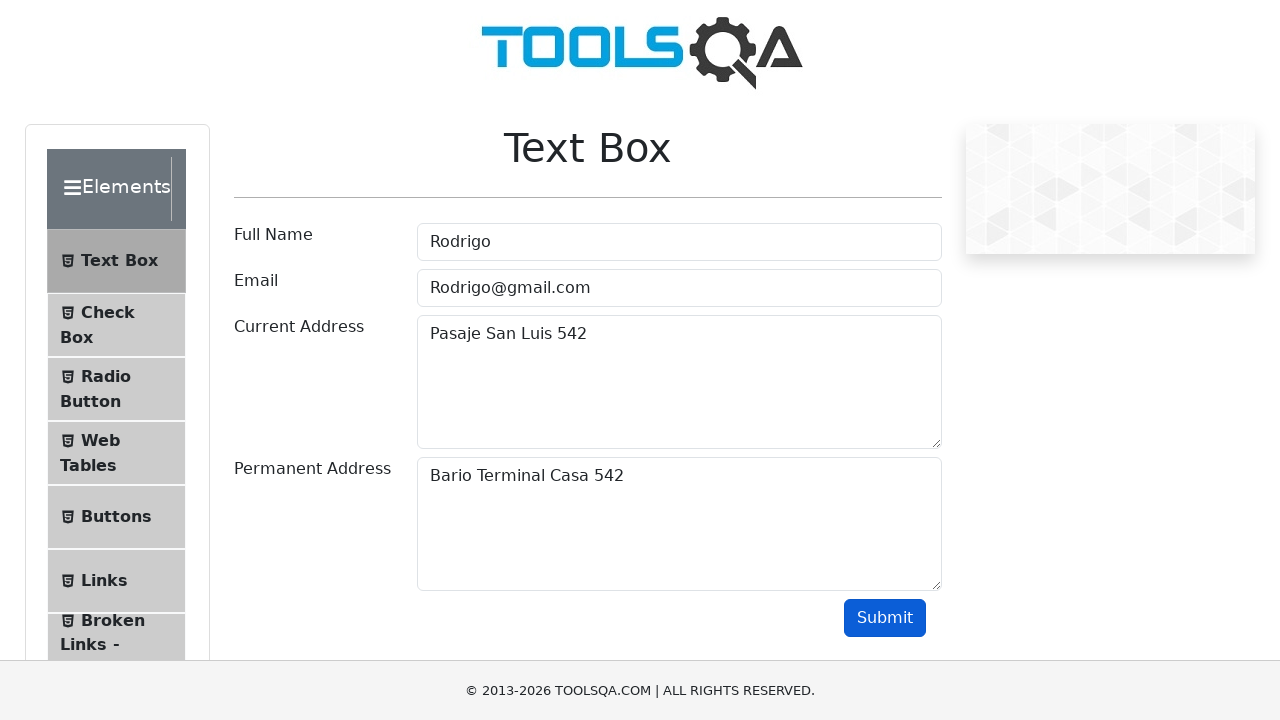

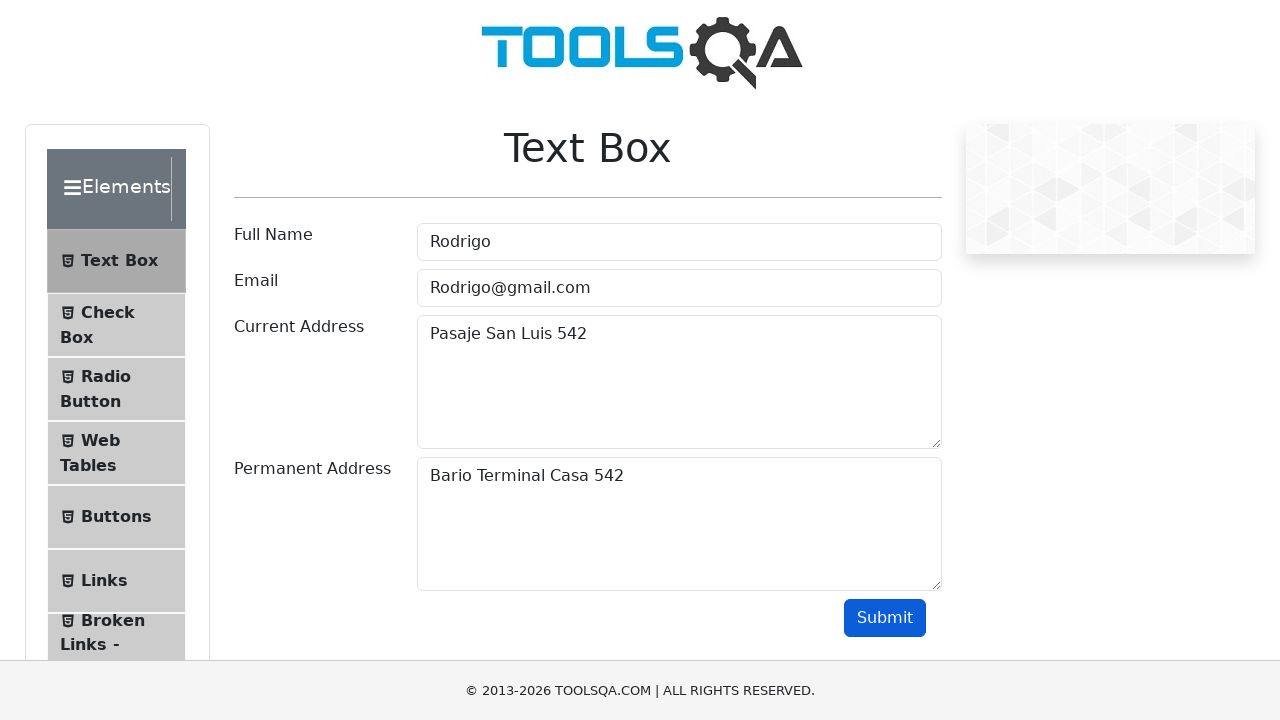